Tests checkbox selection functionality by clicking a checkbox and verifying its selected state

Starting URL: https://rahulshettyacademy.com/dropdownsPractise/

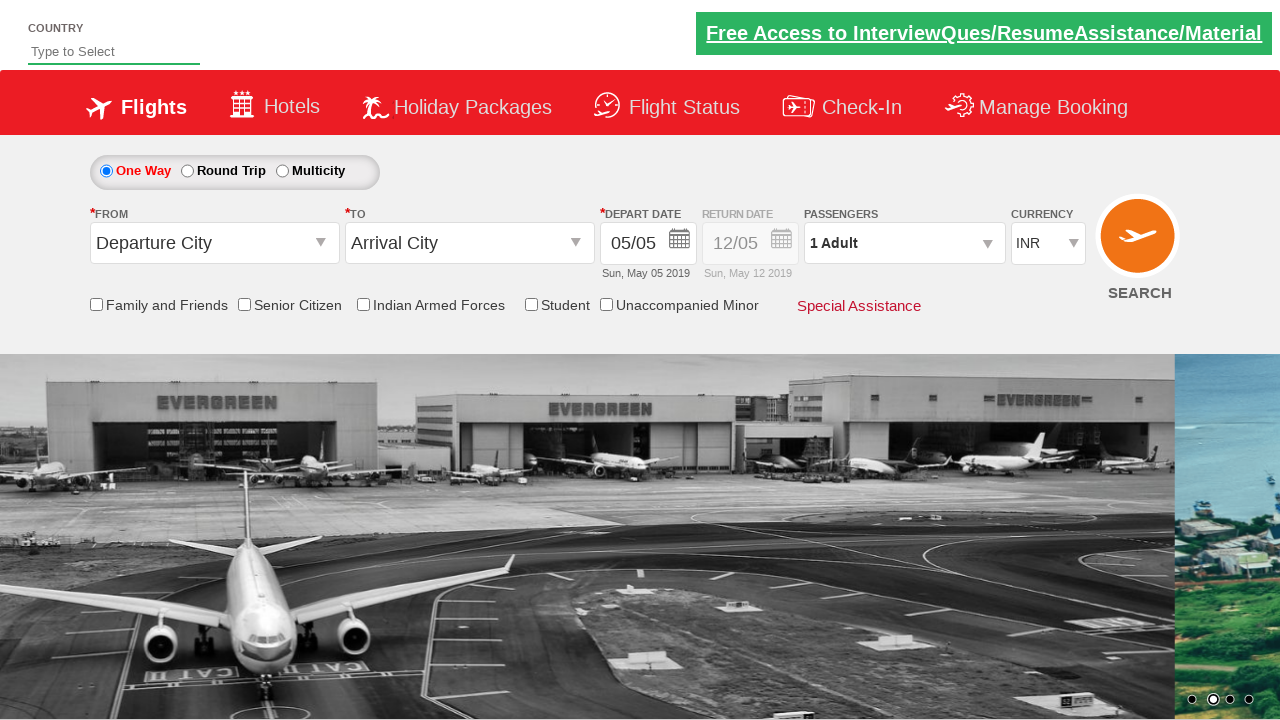

Clicked on friends and family checkbox at (96, 304) on input[id*='friendsandfamily']
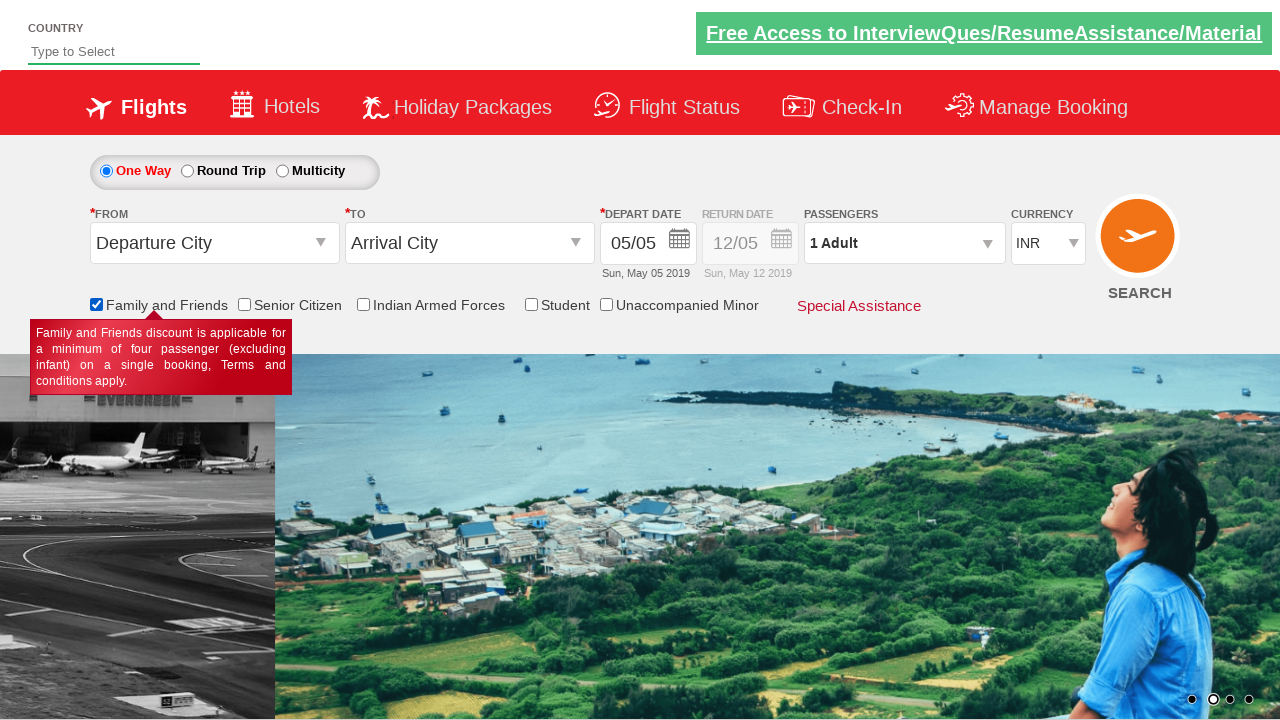

Verified friends and family checkbox is selected
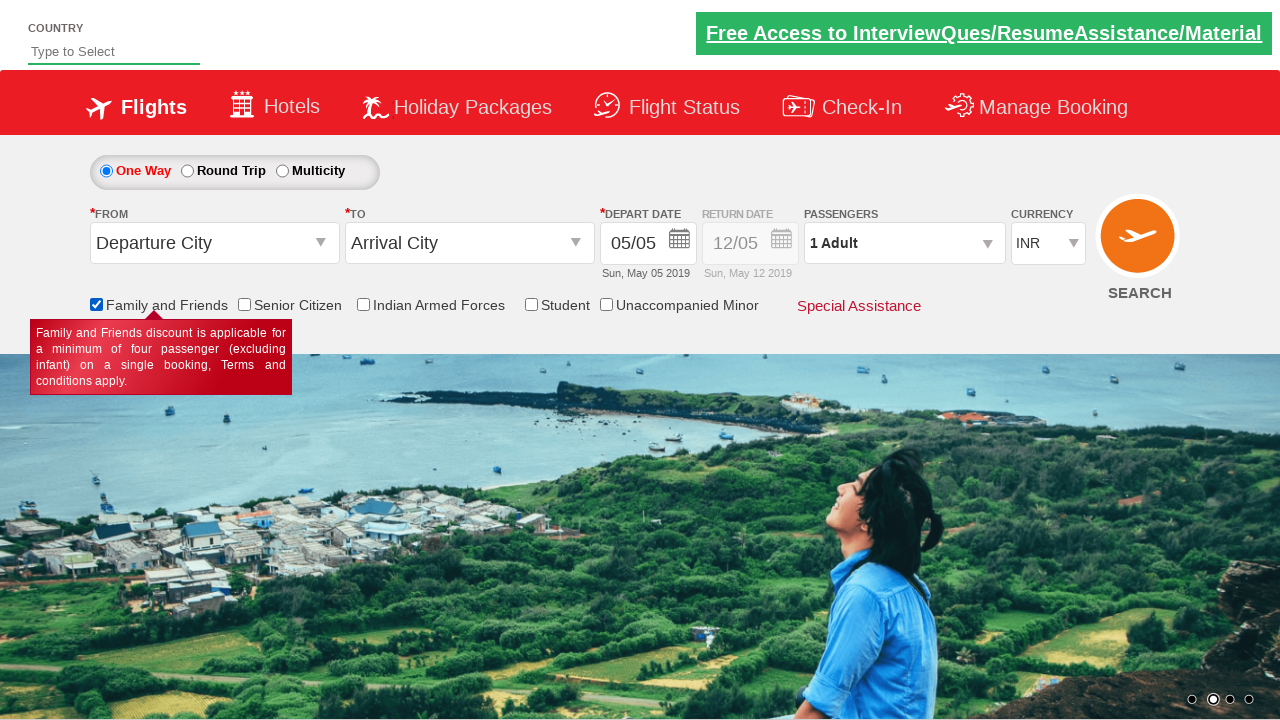

Retrieved total checkbox count: 6
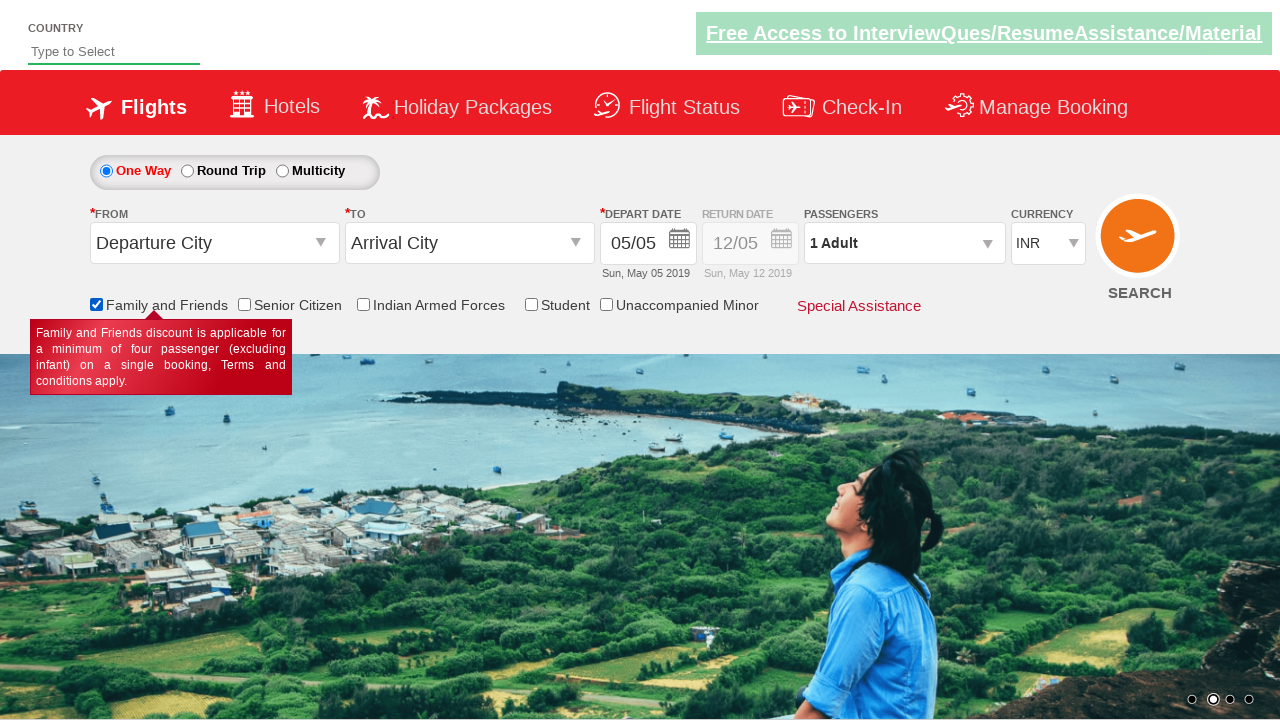

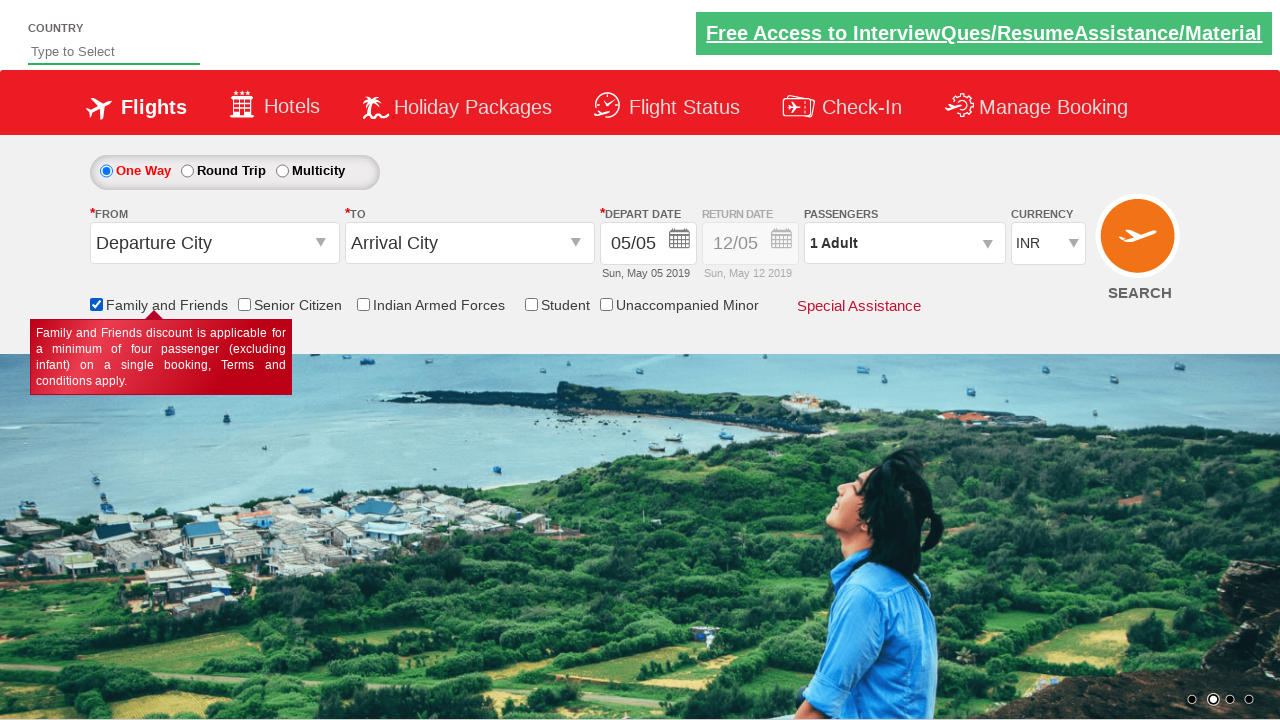